Navigates to a GitHub user profile, clicks on the Repositories tab, and sorts repositories by name

Starting URL: https://github.com/aryan1403

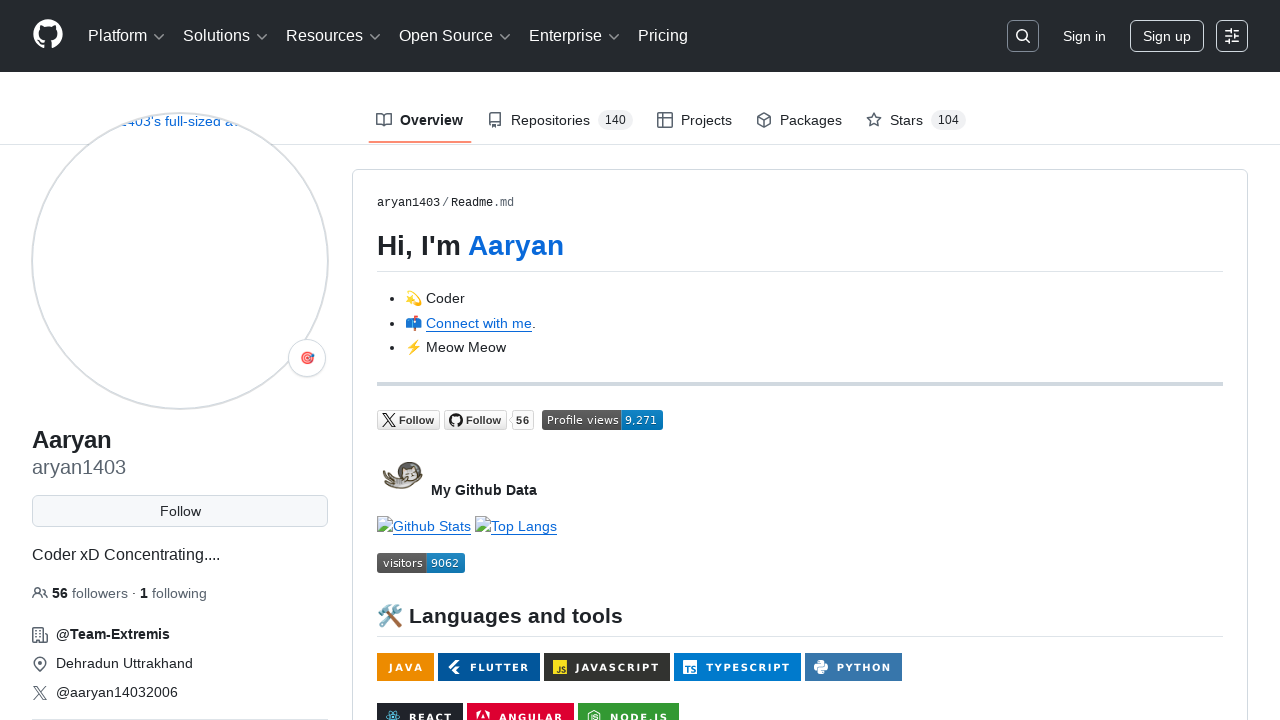

Clicked on Repositories tab for user aryan1403 at (560, 120) on (//a[@data-selected-links="repositories /aryan1403?tab=repositories"])[1]
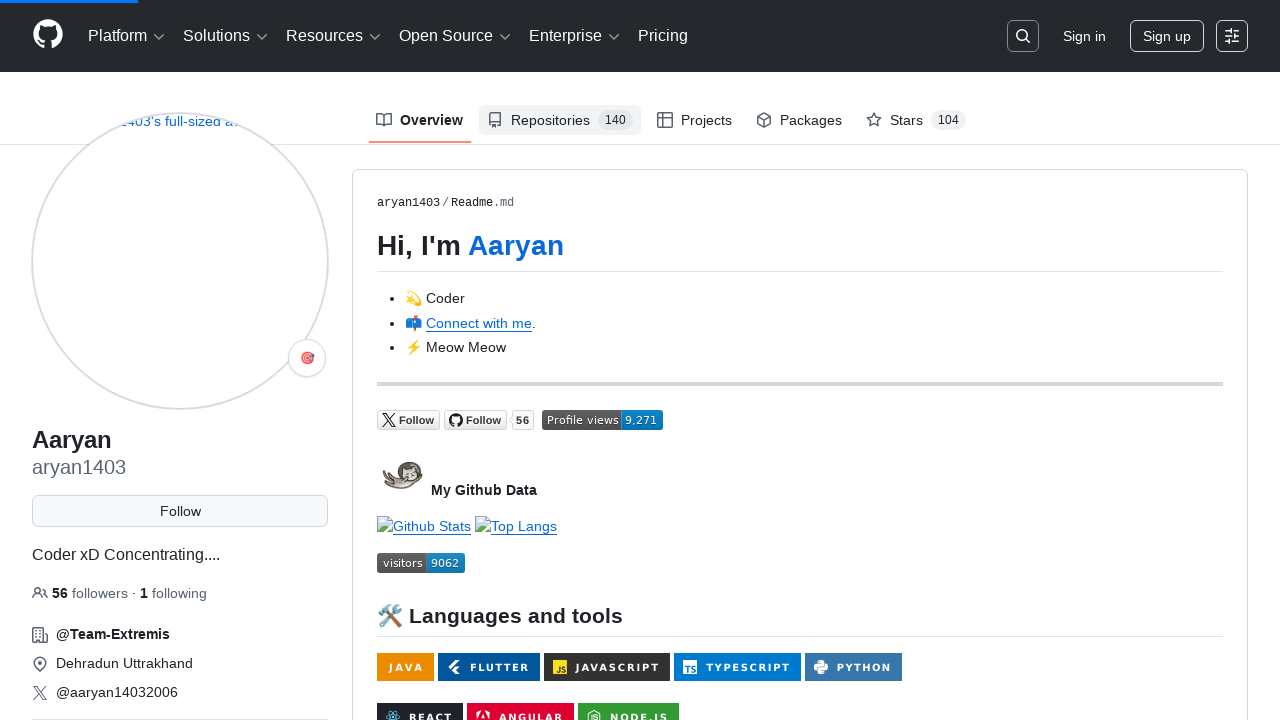

Clicked on Sort dropdown at (1202, 177) on xpath=//span[text()="Sort"]
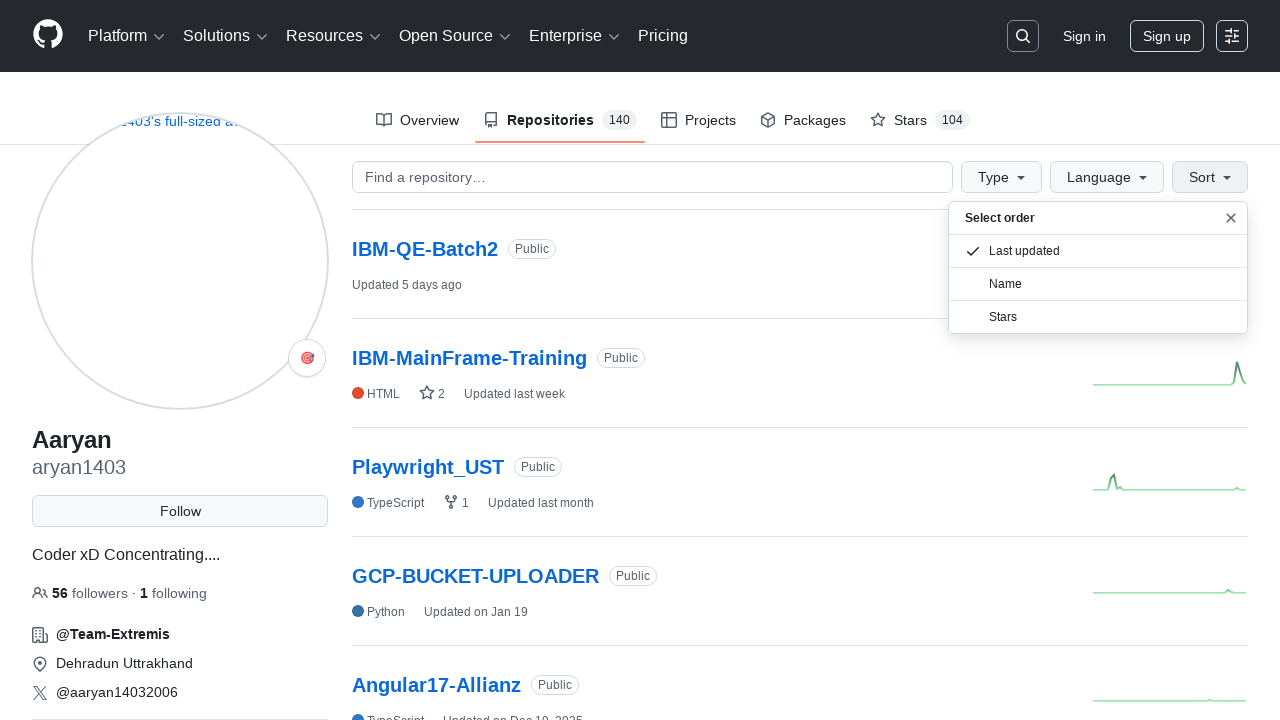

Selected Name sort option from dropdown at (1006, 284) on xpath=//span[text()="Name"]
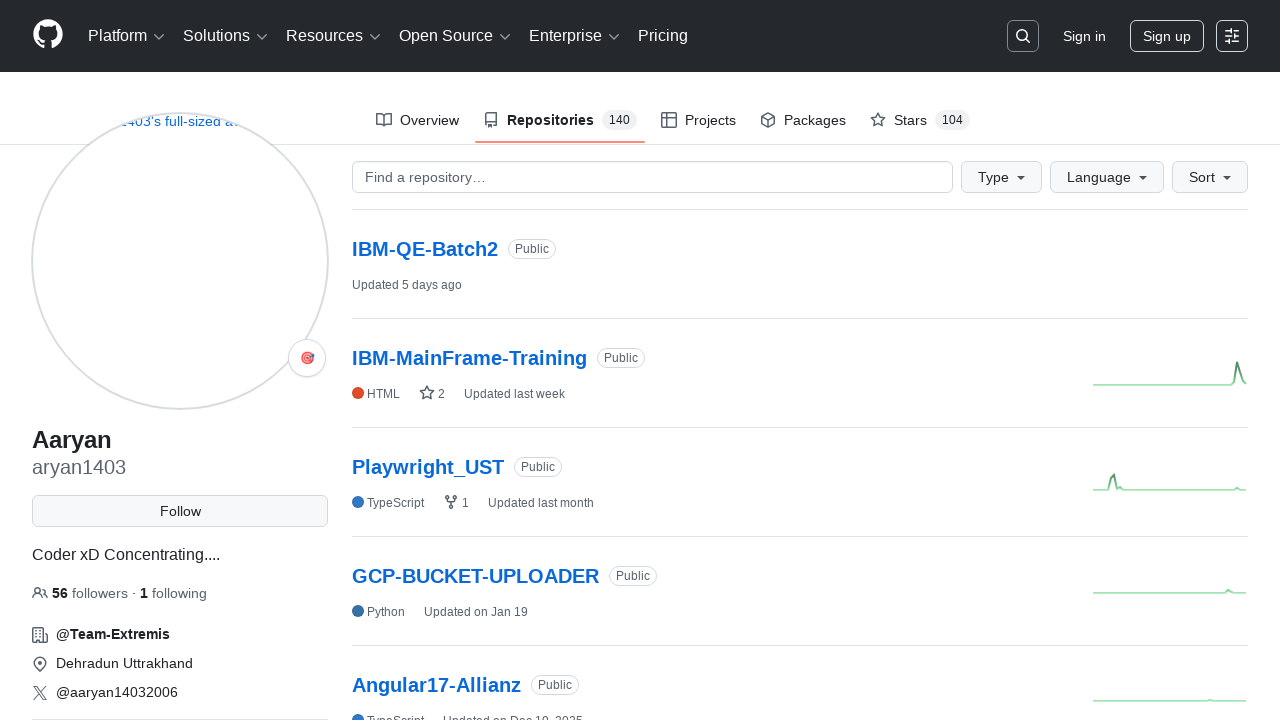

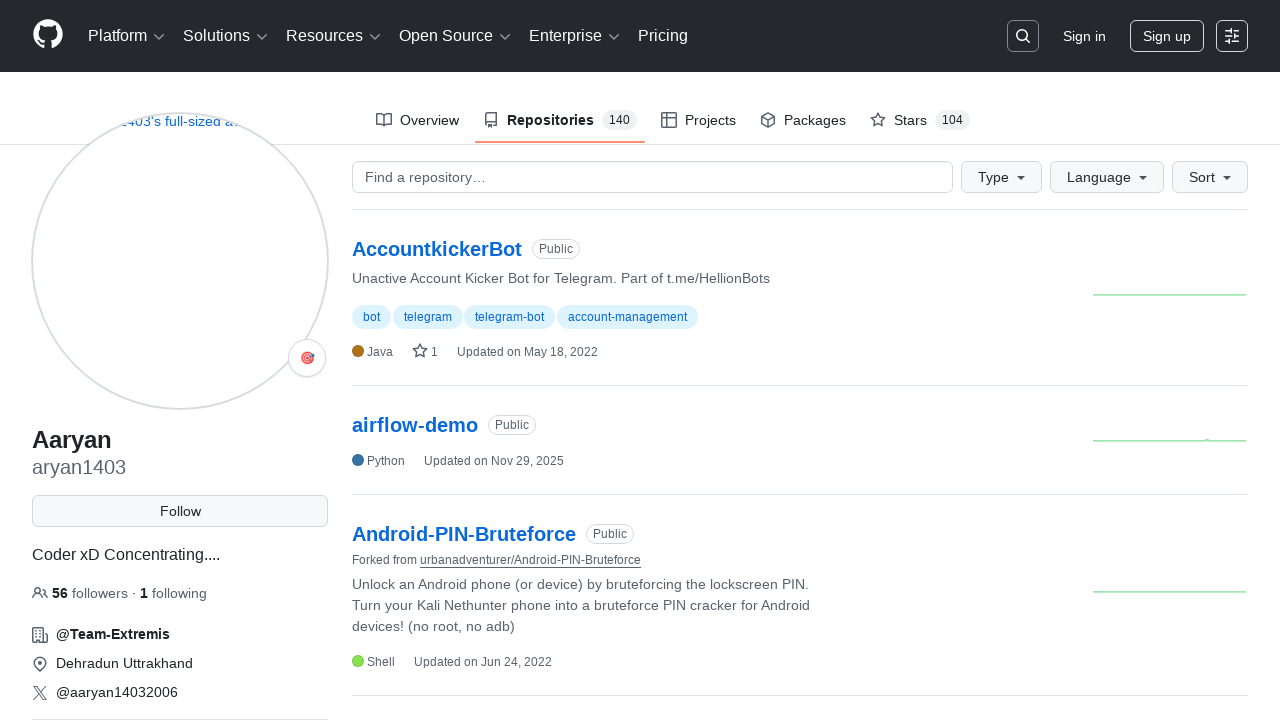